Tests the complete checkout flow on demoblaze e-commerce demo site by adding a product to cart, navigating to cart, filling out the purchase form with customer details, and verifying successful purchase confirmation.

Starting URL: https://www.demoblaze.com/

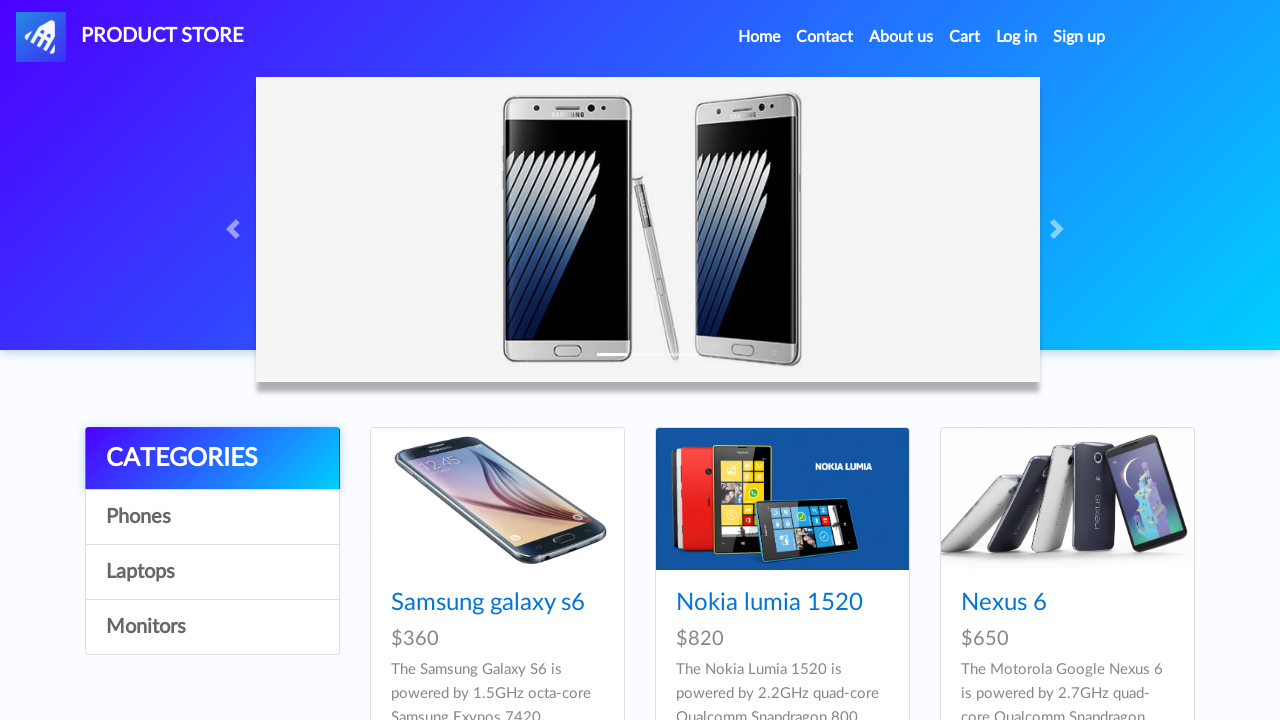

Waited for demoblaze page to load
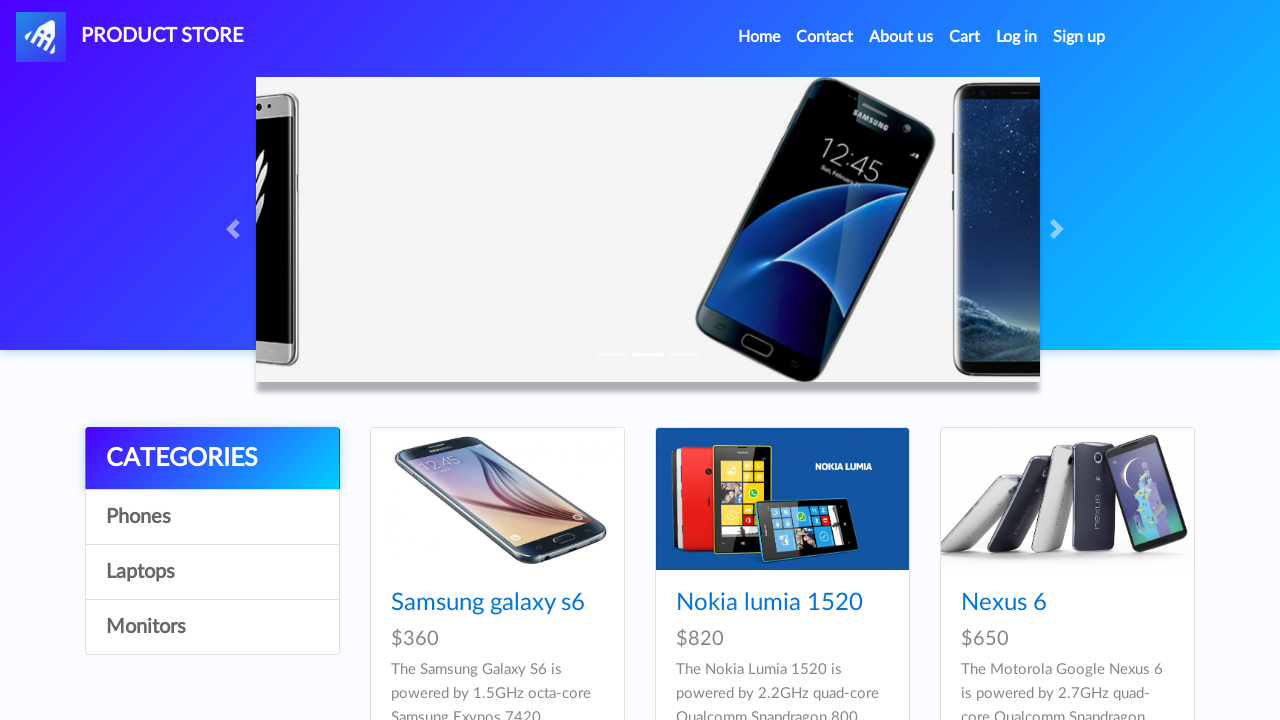

Clicked on Nexus 6 product image at (1067, 499) on img[src='imgs/Nexus_6.jpg']
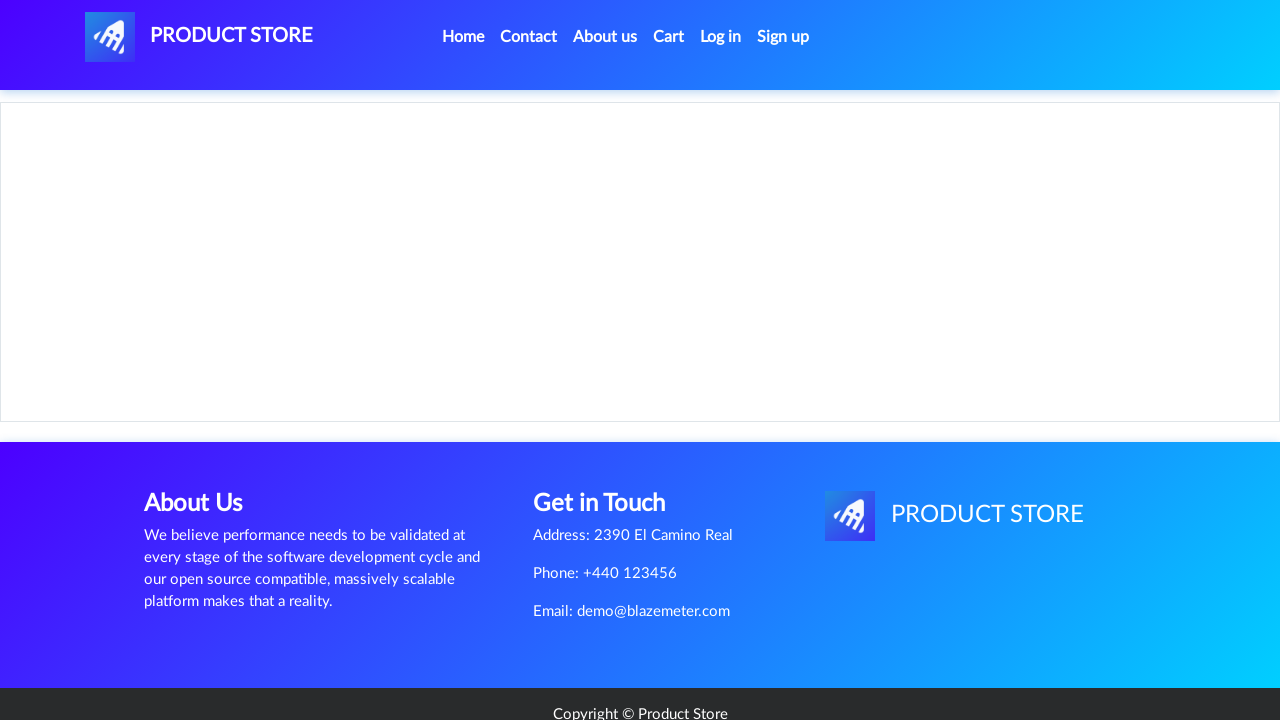

Waited for product details to load
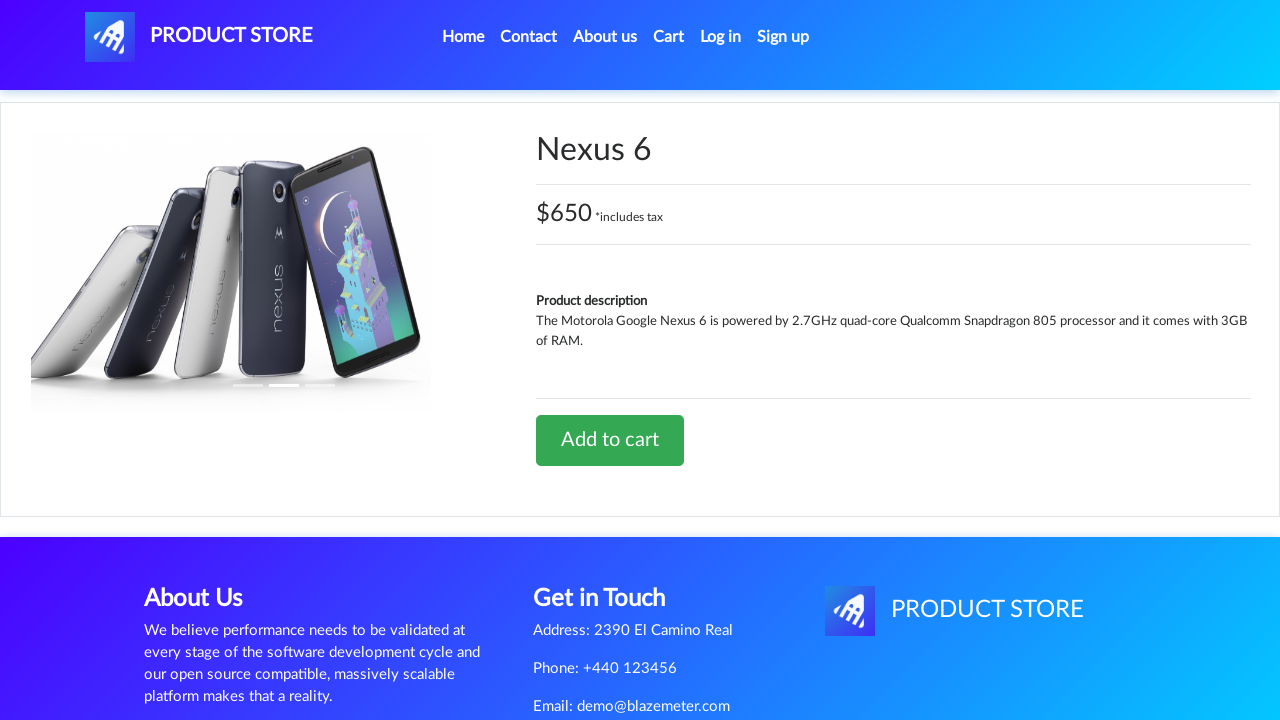

Clicked 'Add to cart' button for Nexus 6 at (610, 440) on [onclick='addToCart(3)']
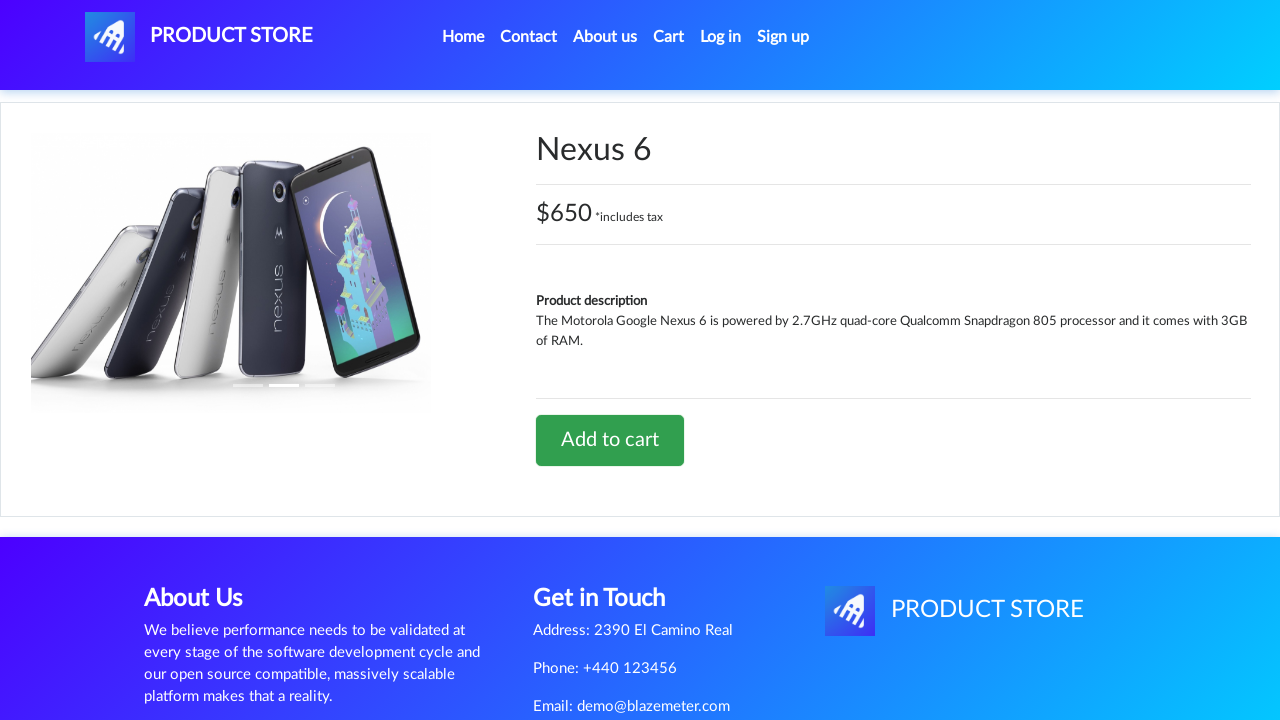

Waited for add to cart confirmation
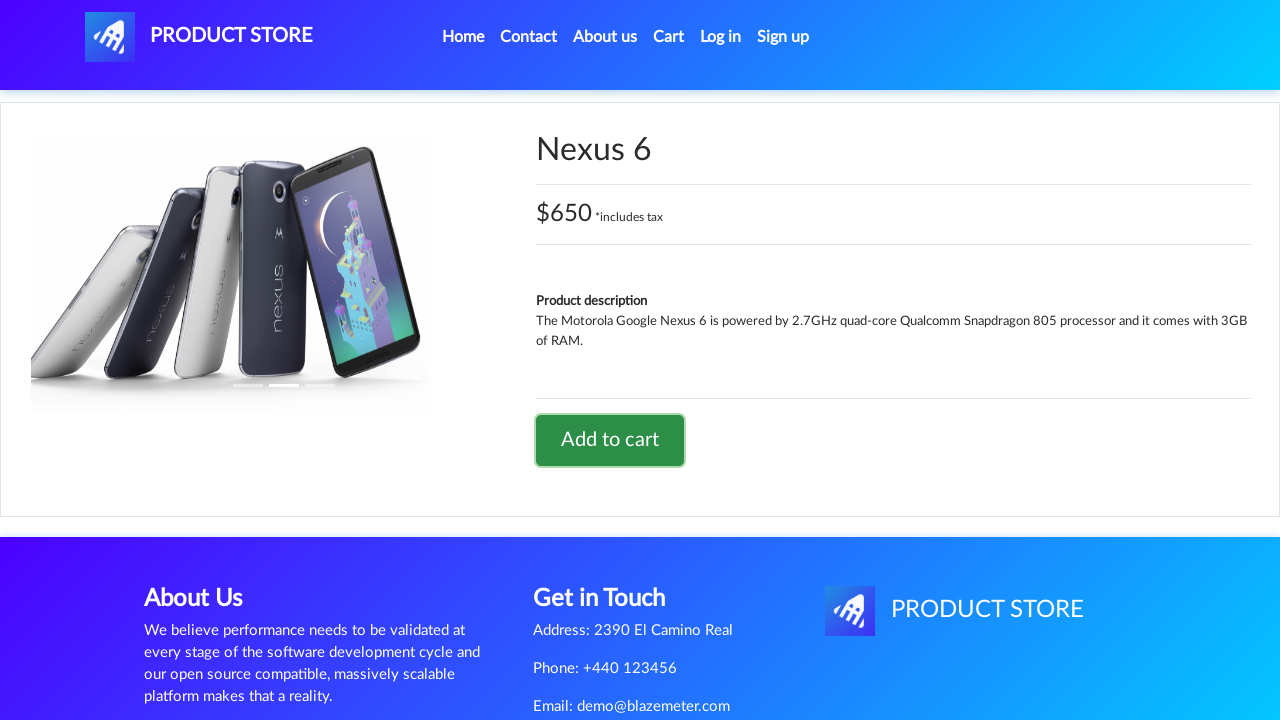

Accepted confirmation alert that item was added to cart
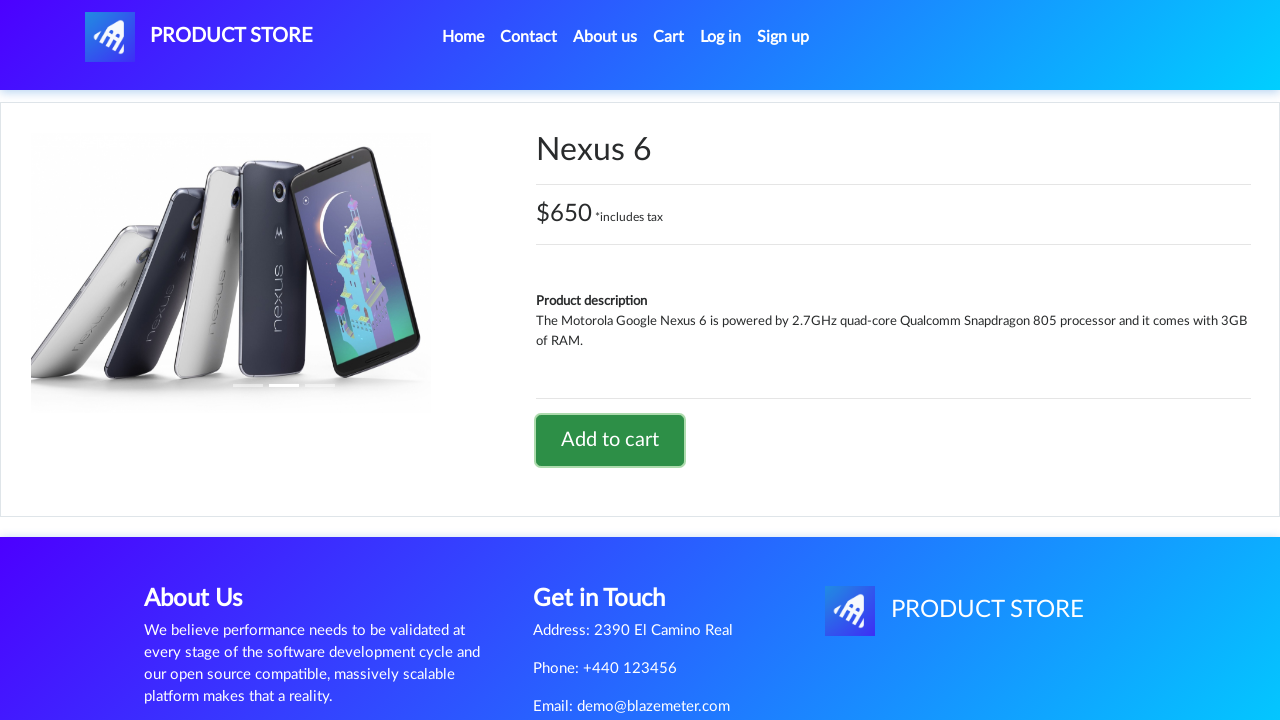

Waited after alert acceptance
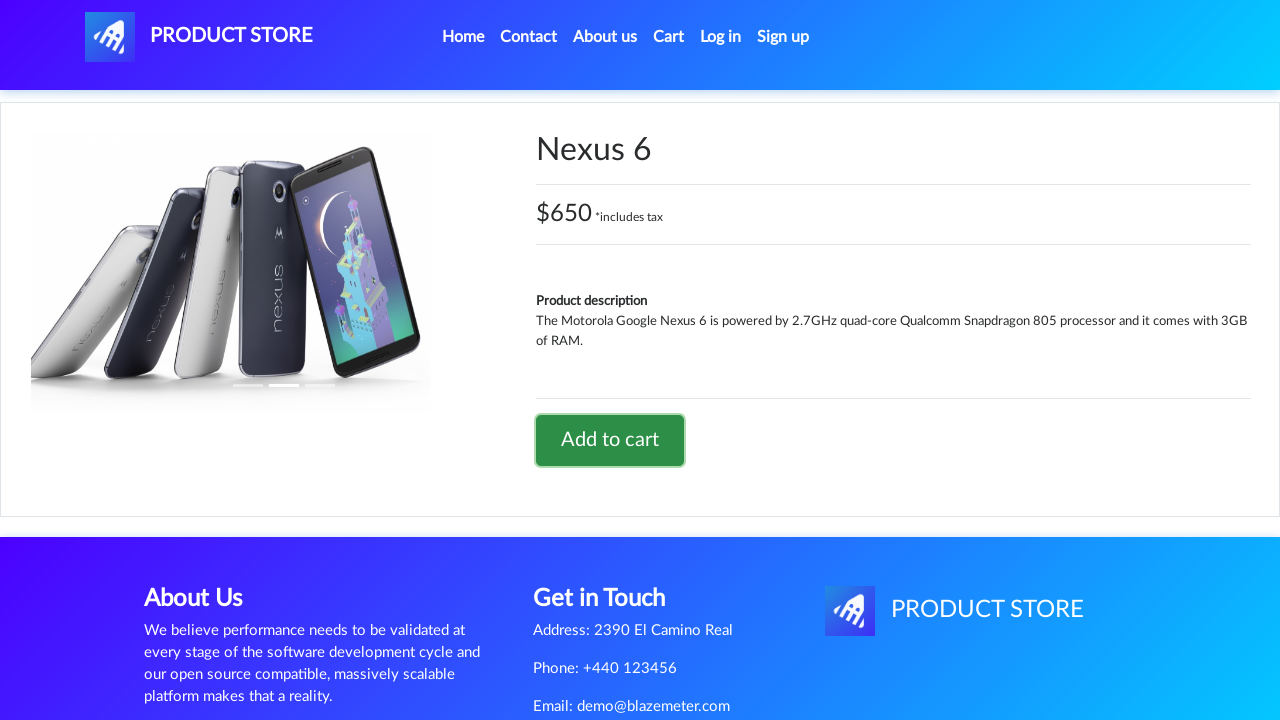

Clicked cart link to navigate to shopping cart at (669, 37) on #cartur
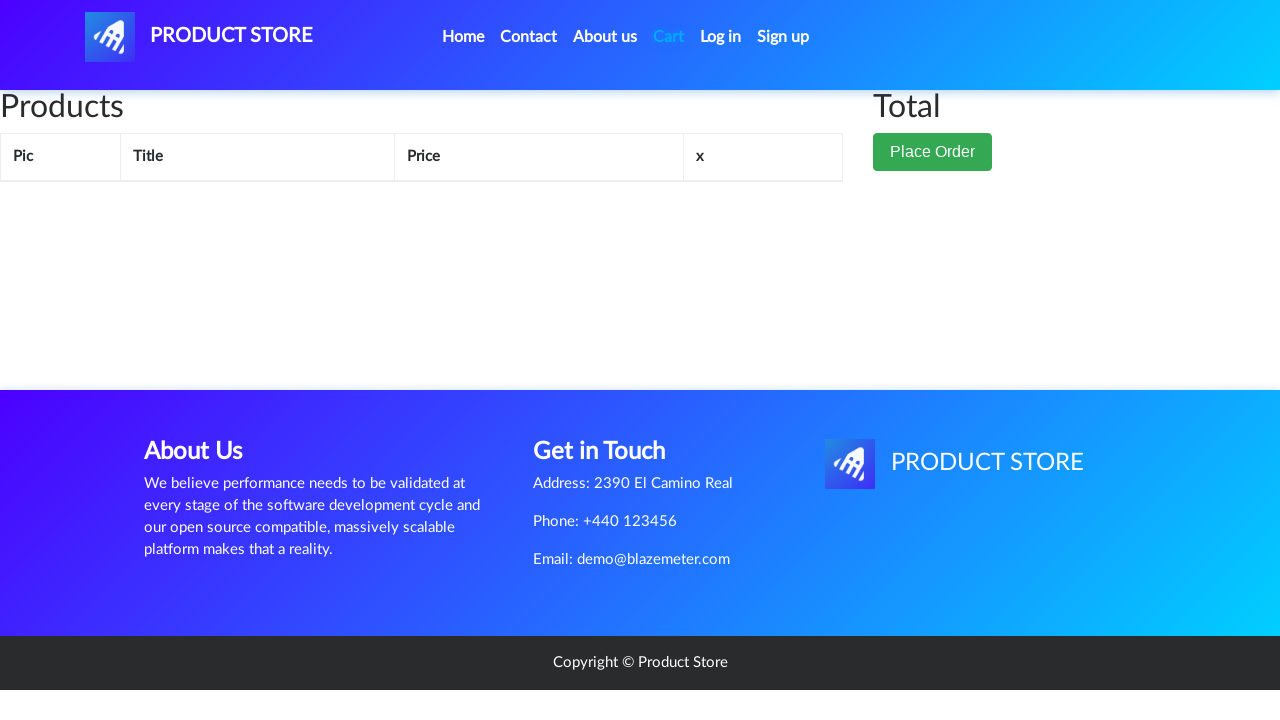

Waited for cart page to load
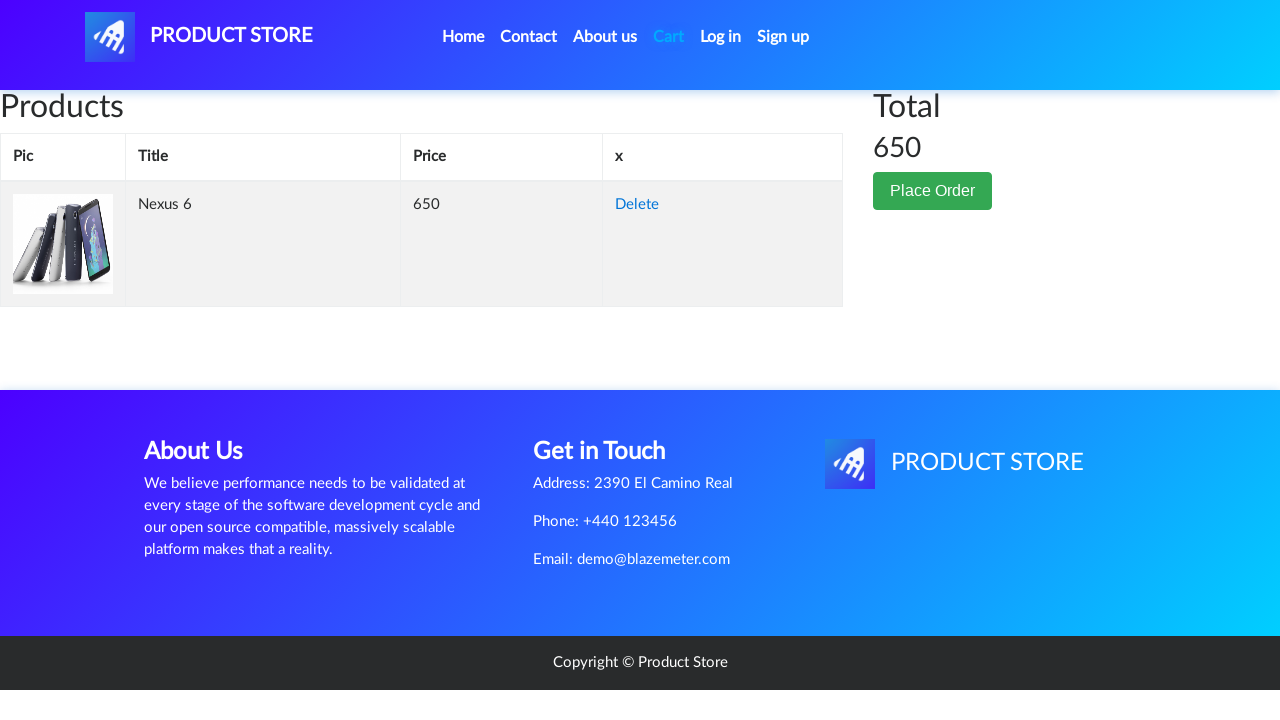

Clicked 'Place Order' button to open checkout form at (933, 191) on [data-target='#orderModal']
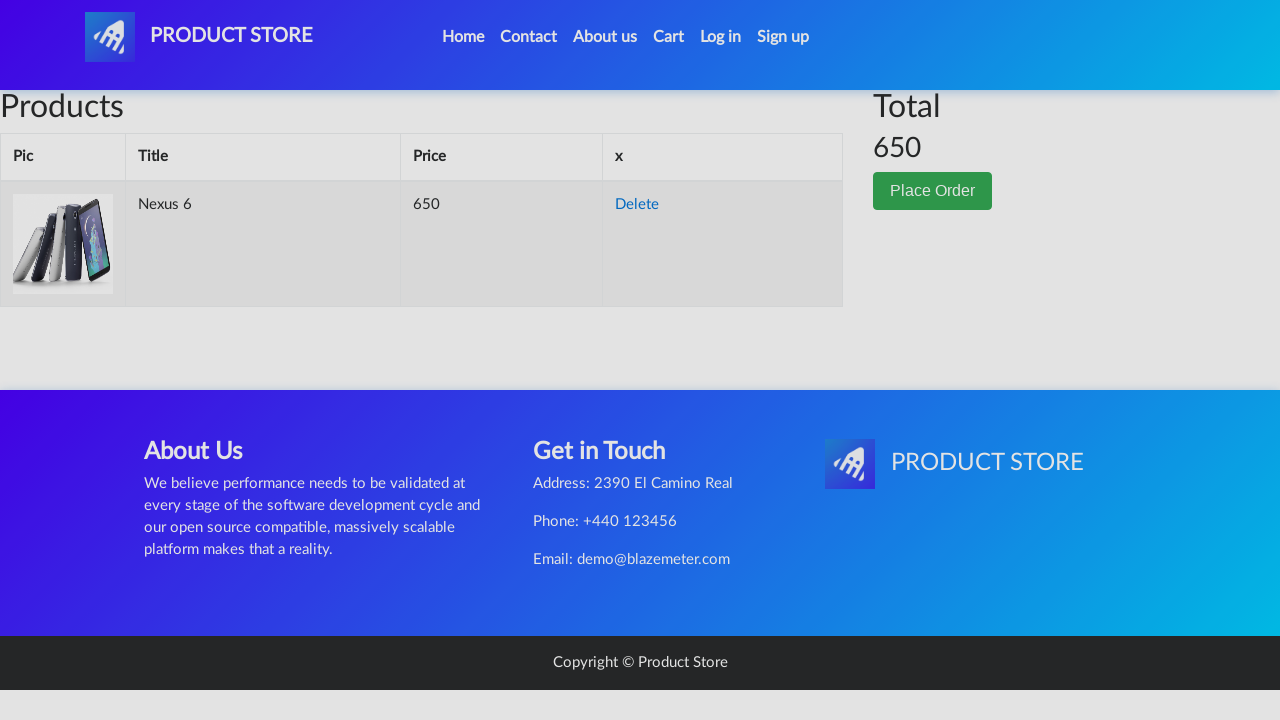

Waited for order modal to appear
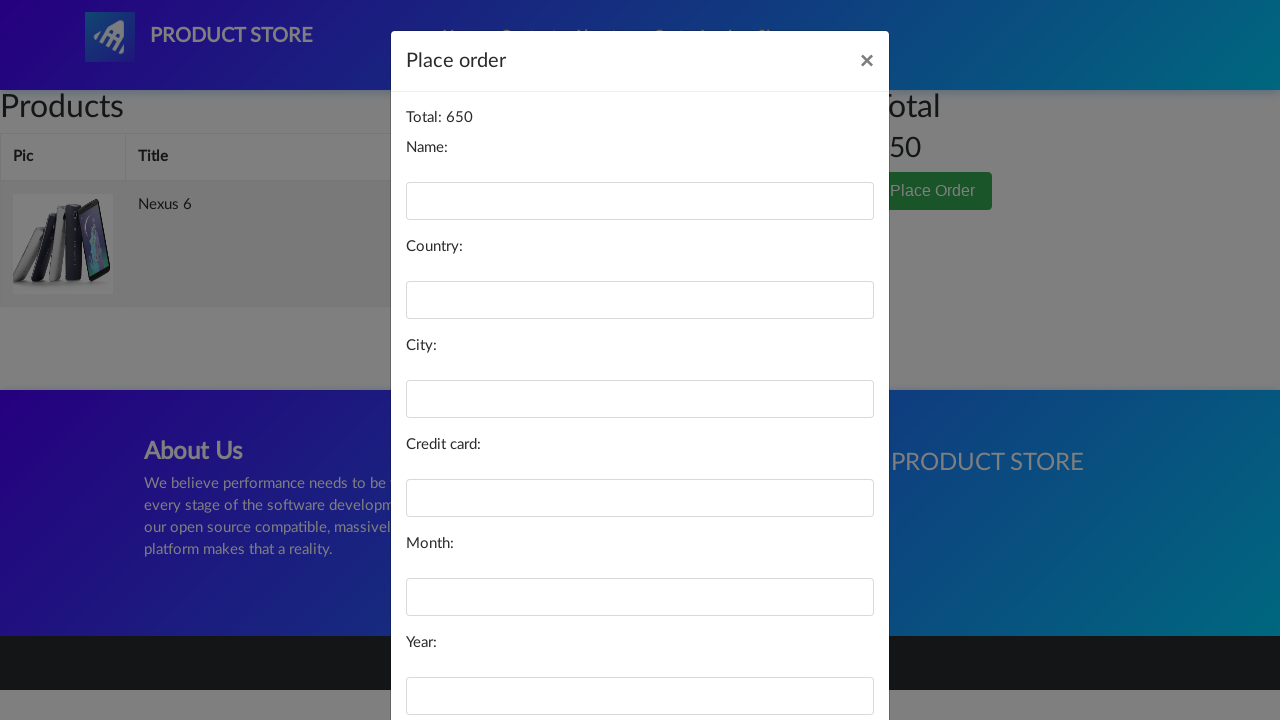

Filled in customer name: Marcus Thompson on #name
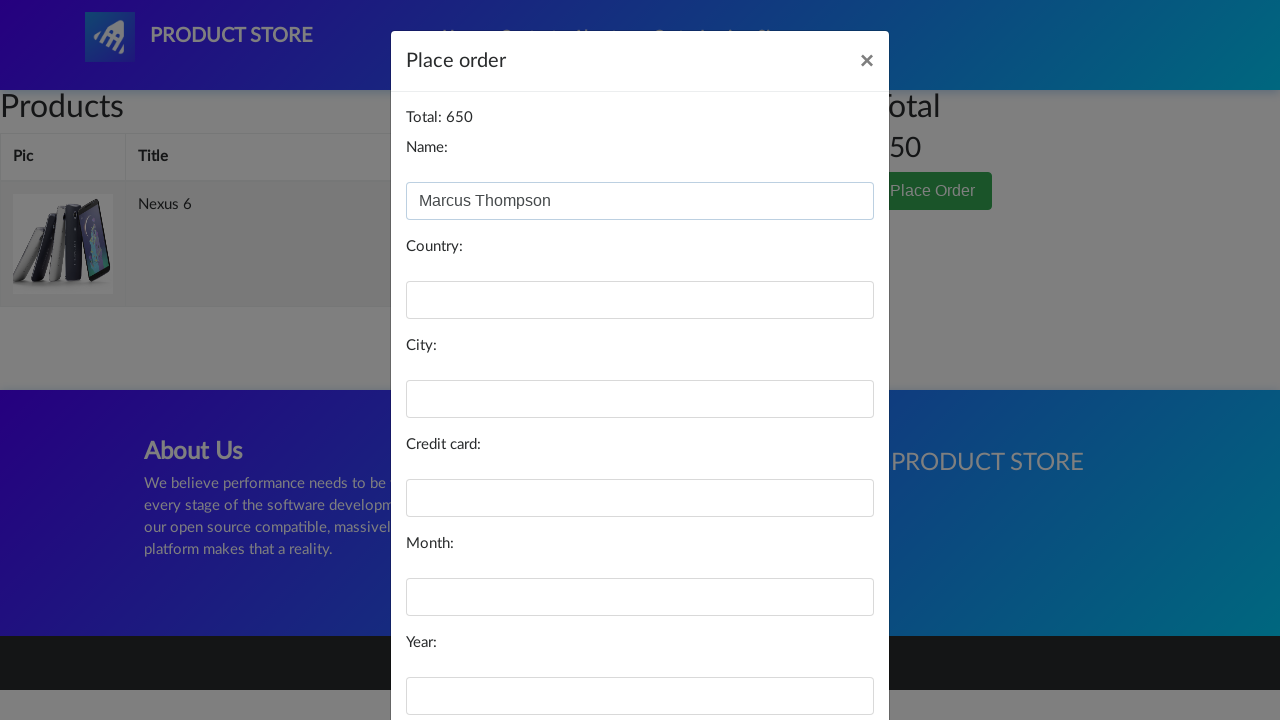

Filled in country: US on #country
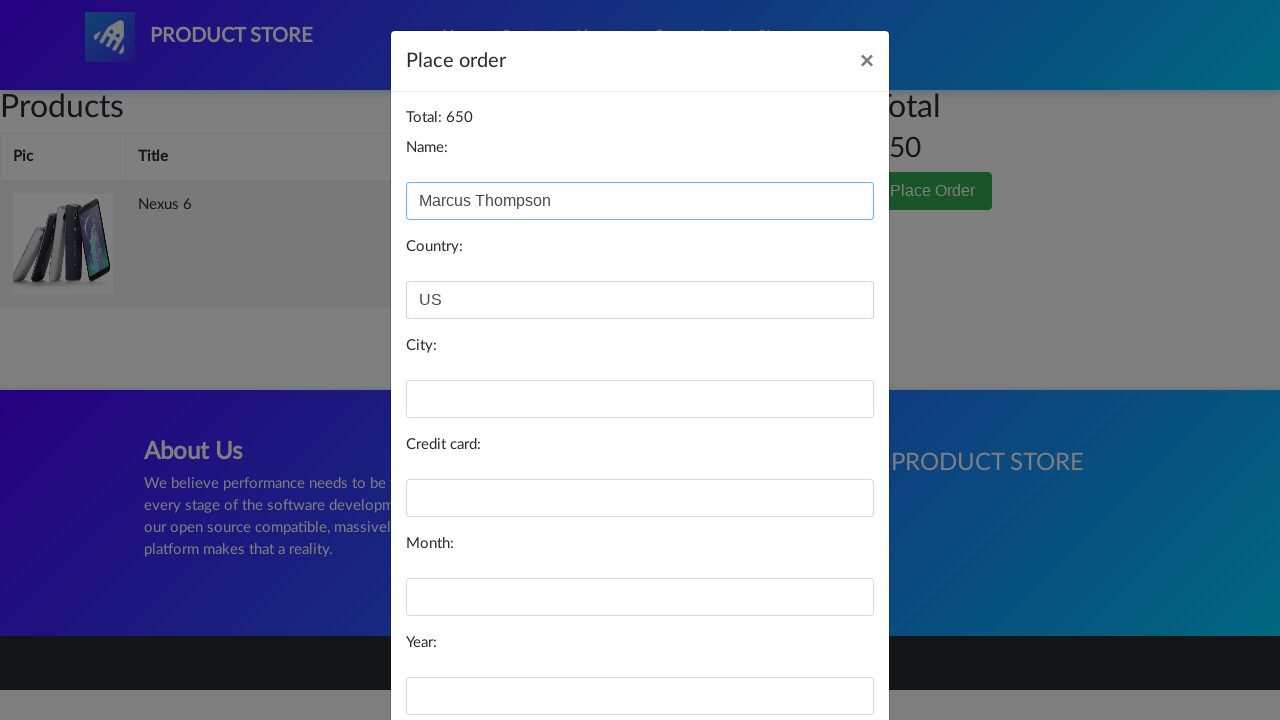

Filled in city: Seattle on #city
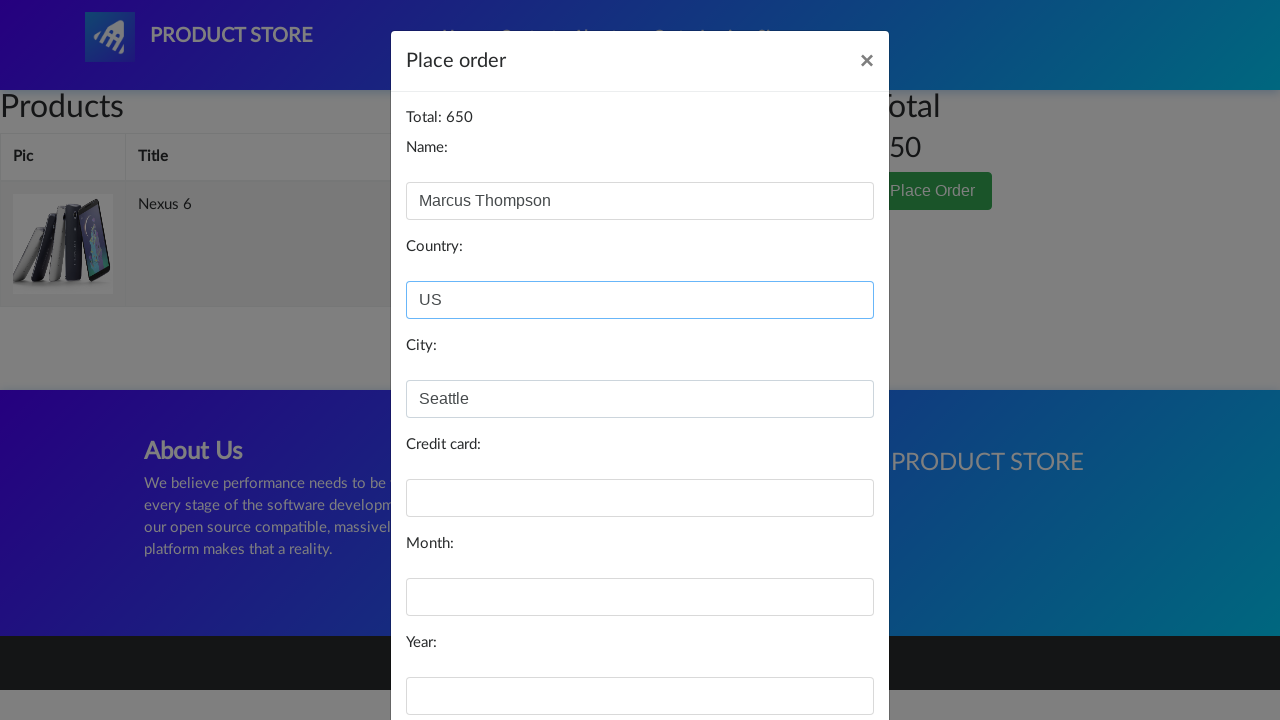

Filled in credit card number on #card
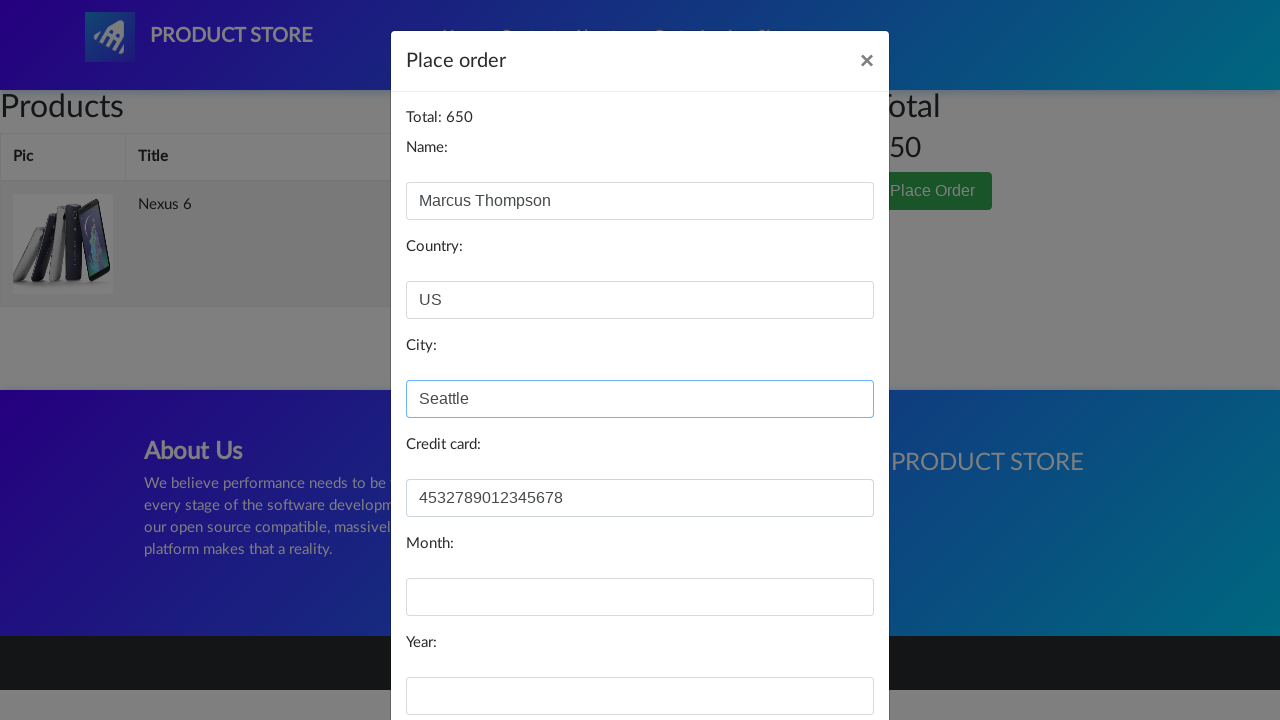

Filled in expiration month: 09 on #month
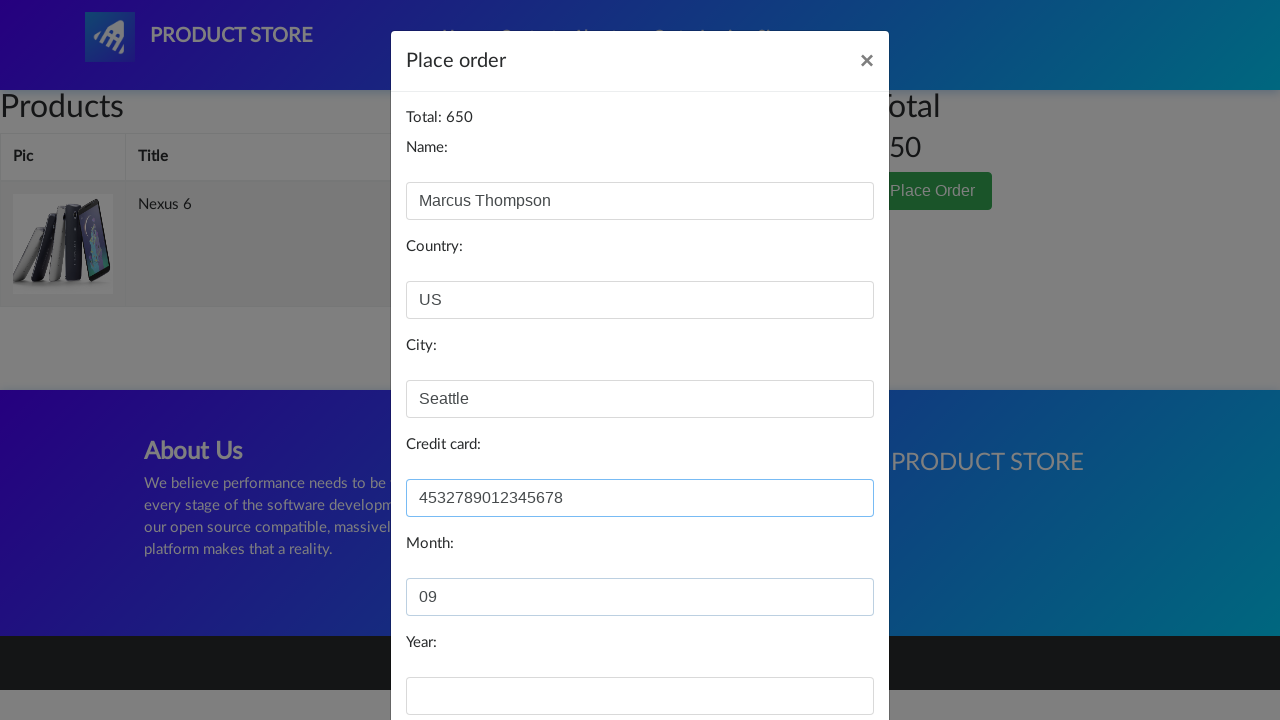

Filled in expiration year: 2025 on #year
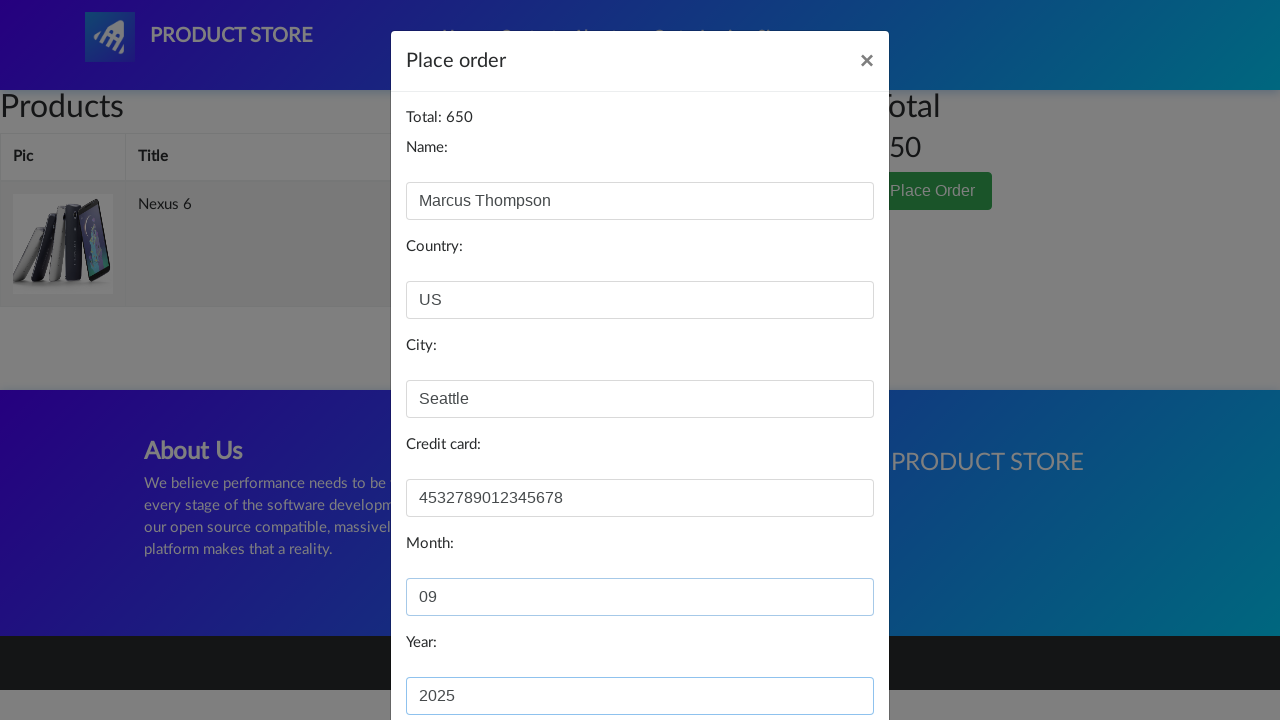

Clicked Purchase button to complete order at (823, 655) on [onclick='purchaseOrder()']
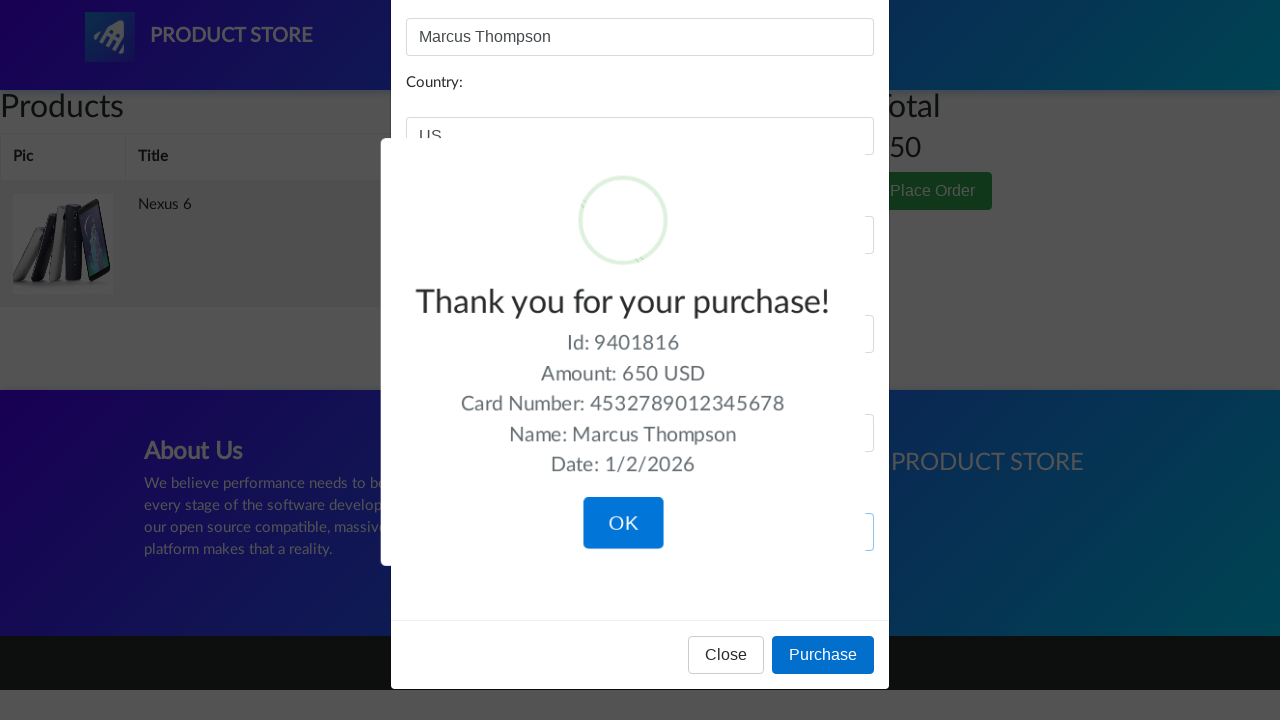

Waited for purchase processing
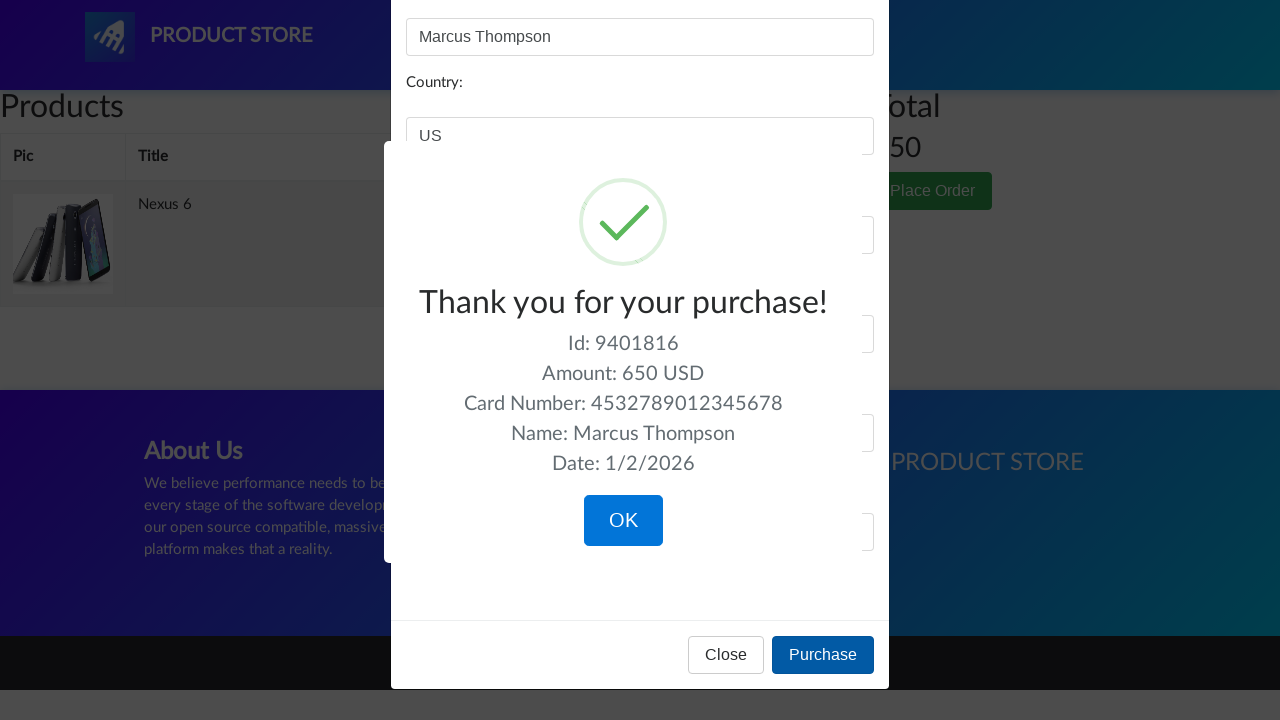

Located success message element
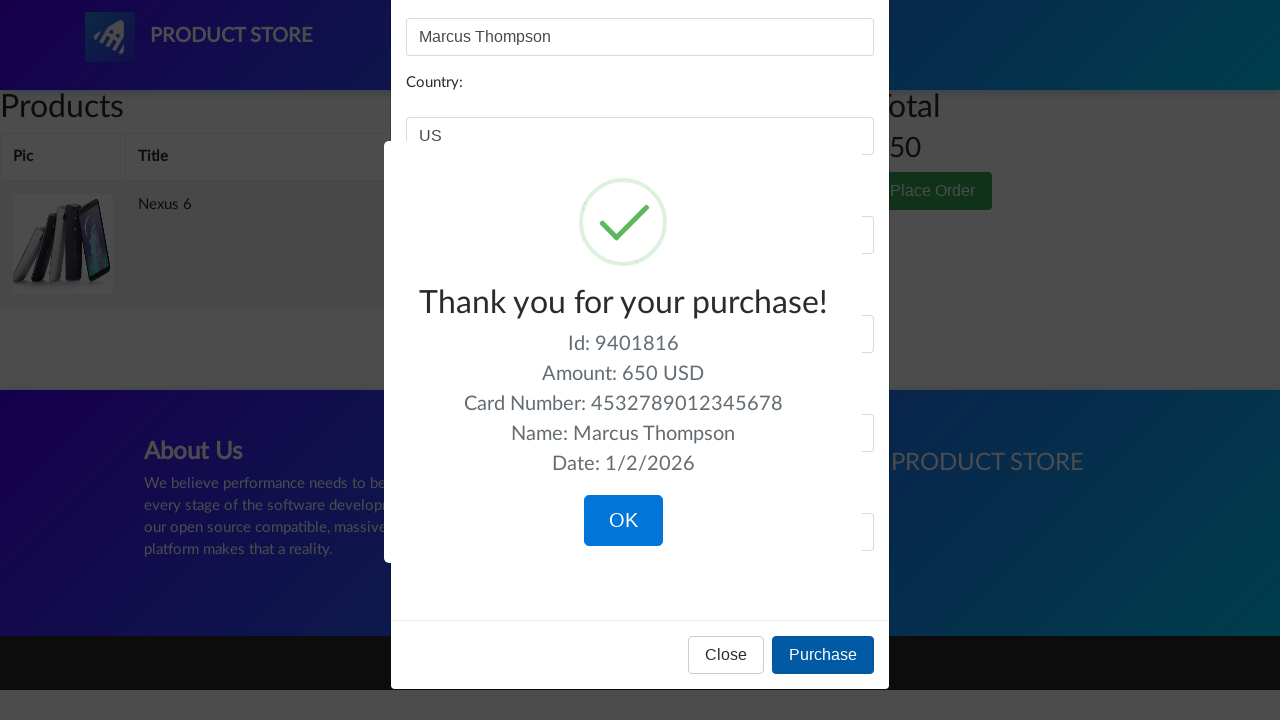

Verified purchase success message displayed
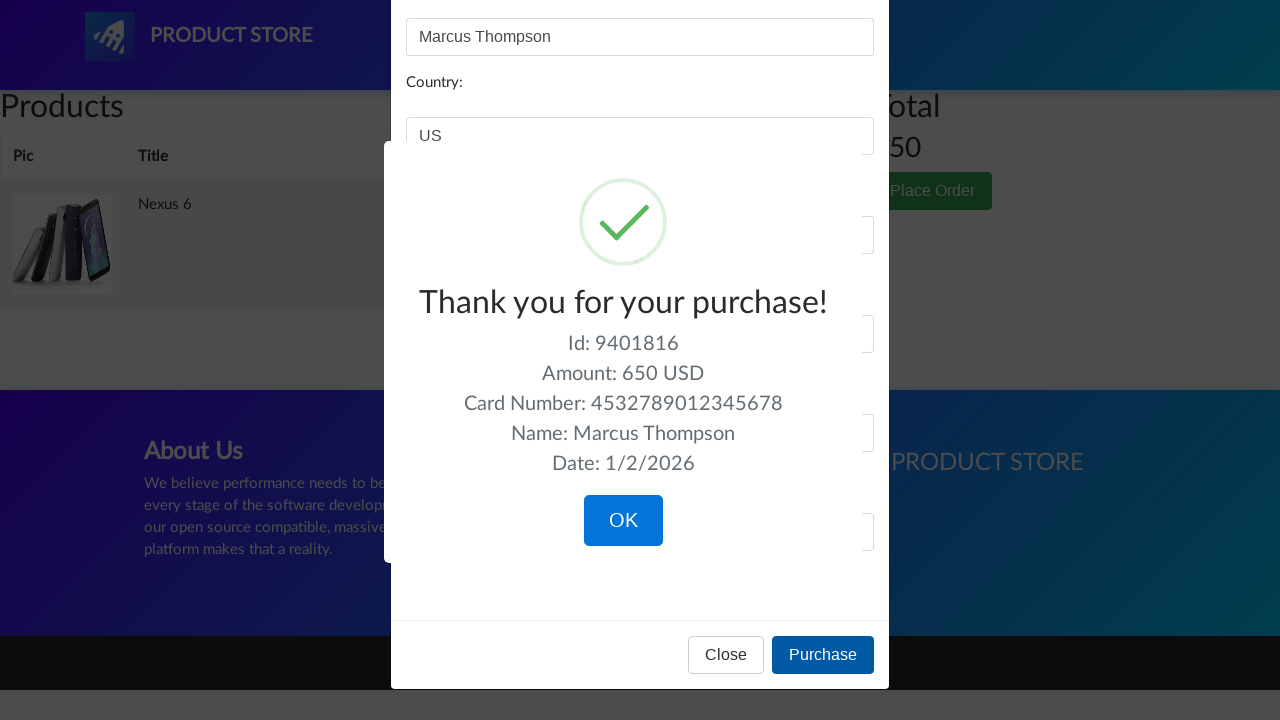

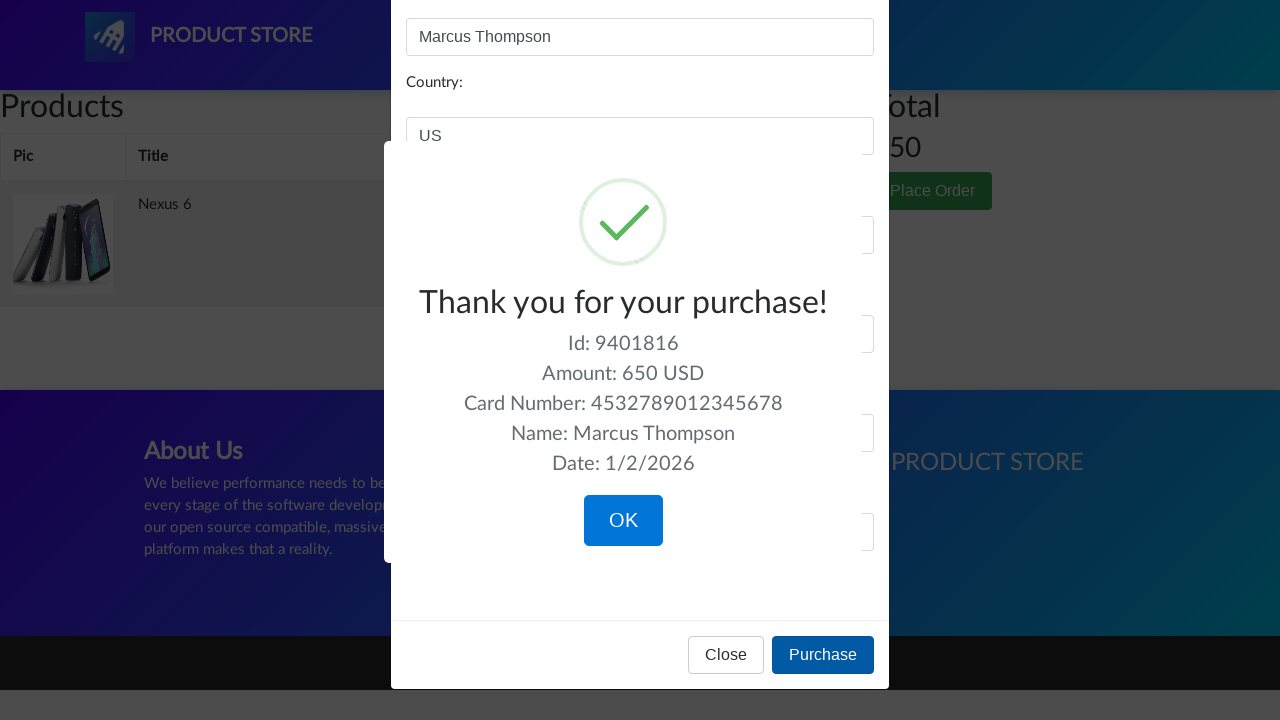